Tests various alert interactions on the DemoQA alerts page including simple alerts, timed alerts, confirmation alerts, and prompt alerts

Starting URL: https://demoqa.com/alerts

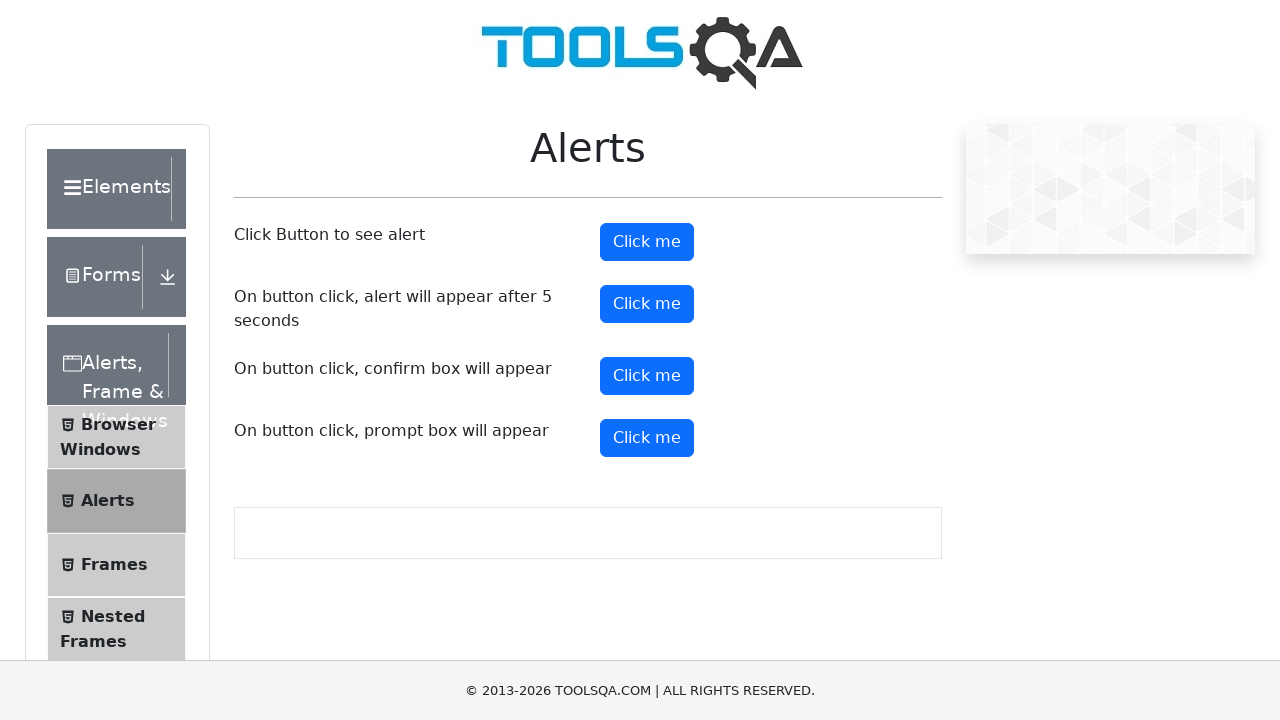

Clicked on the simple alert button at (647, 242) on xpath=//div[@id='javascriptAlertsWrapper']//button[@id='alertButton']
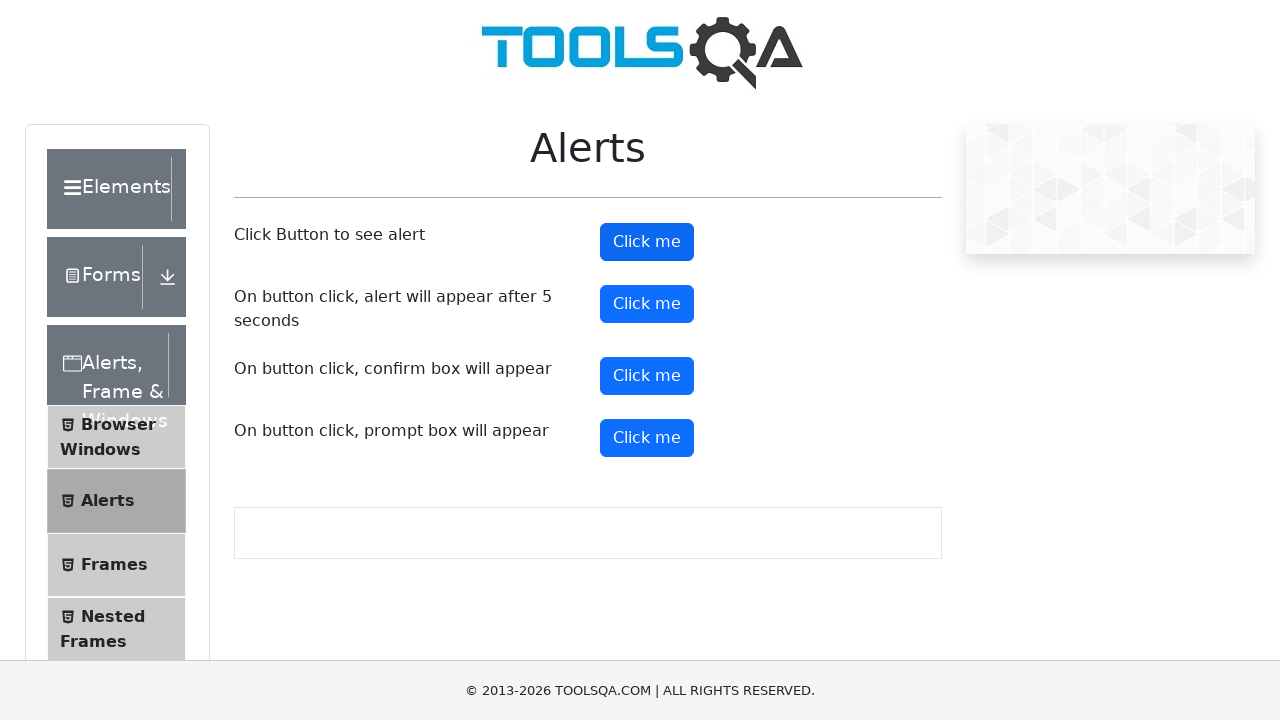

Accepted the simple alert dialog
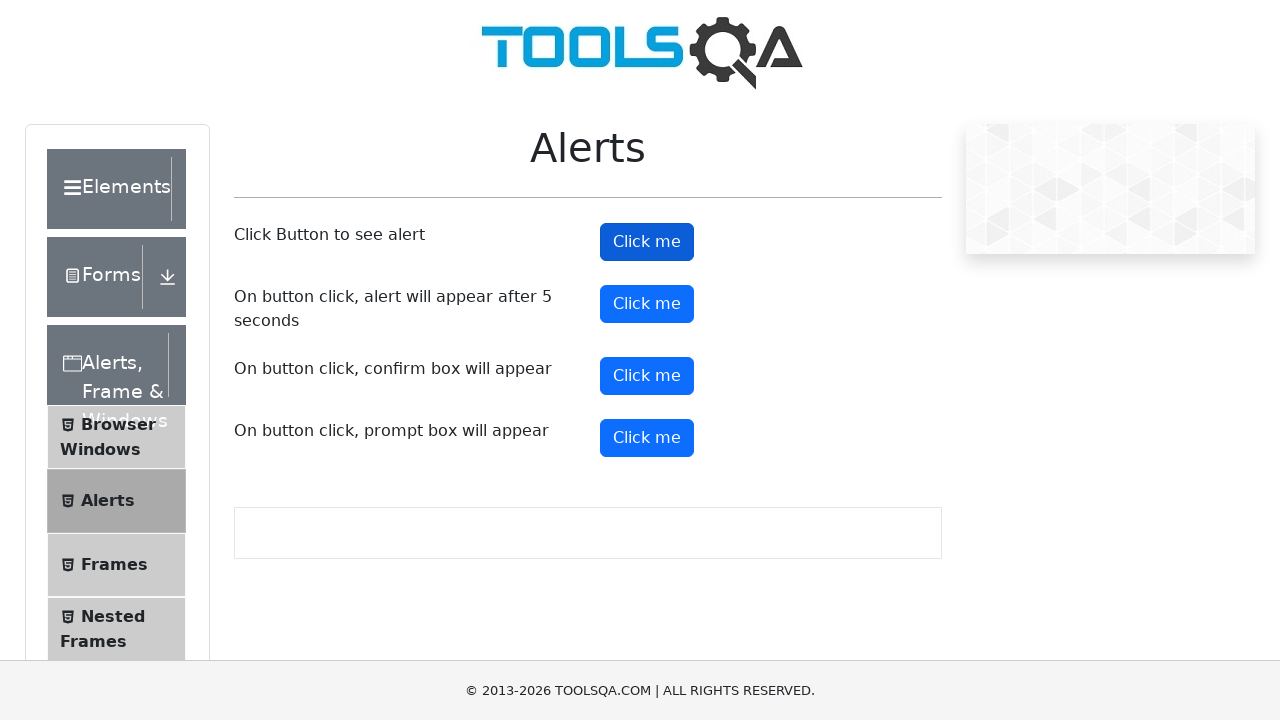

Scrolled down 200 pixels to see more alert buttons
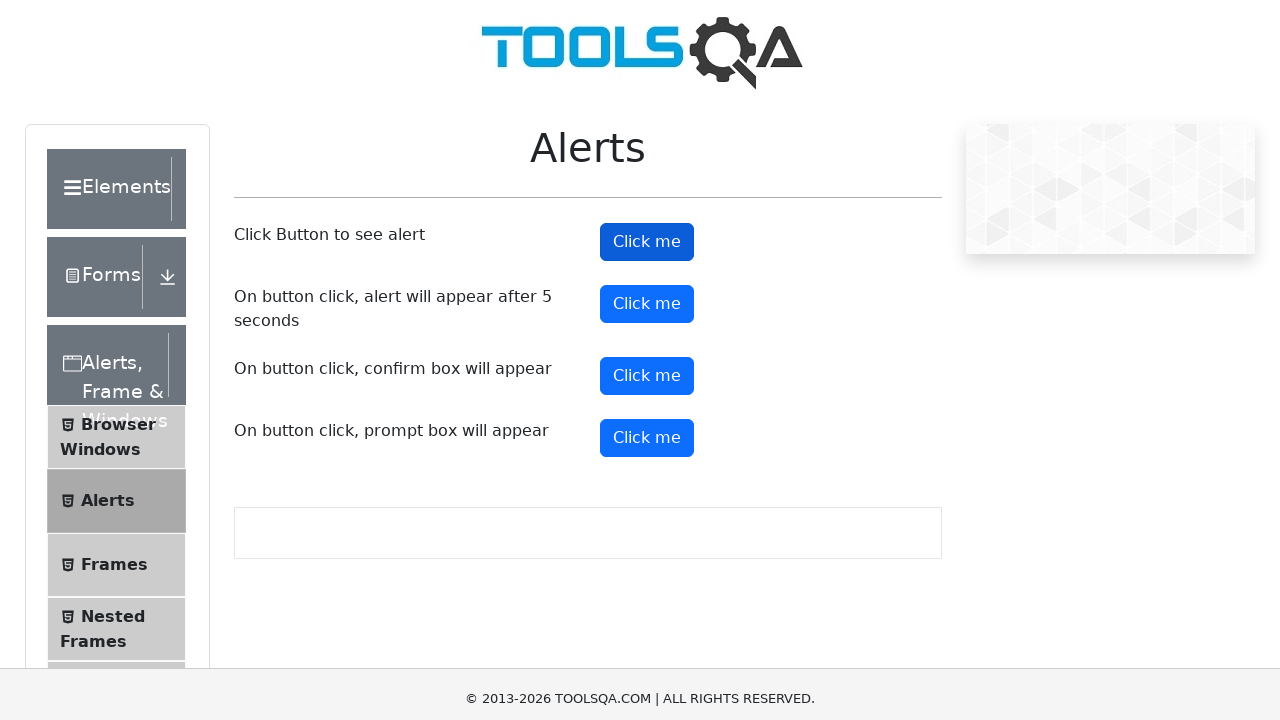

Clicked on the timer alert button at (647, 104) on xpath=//button[@id='timerAlertButton']
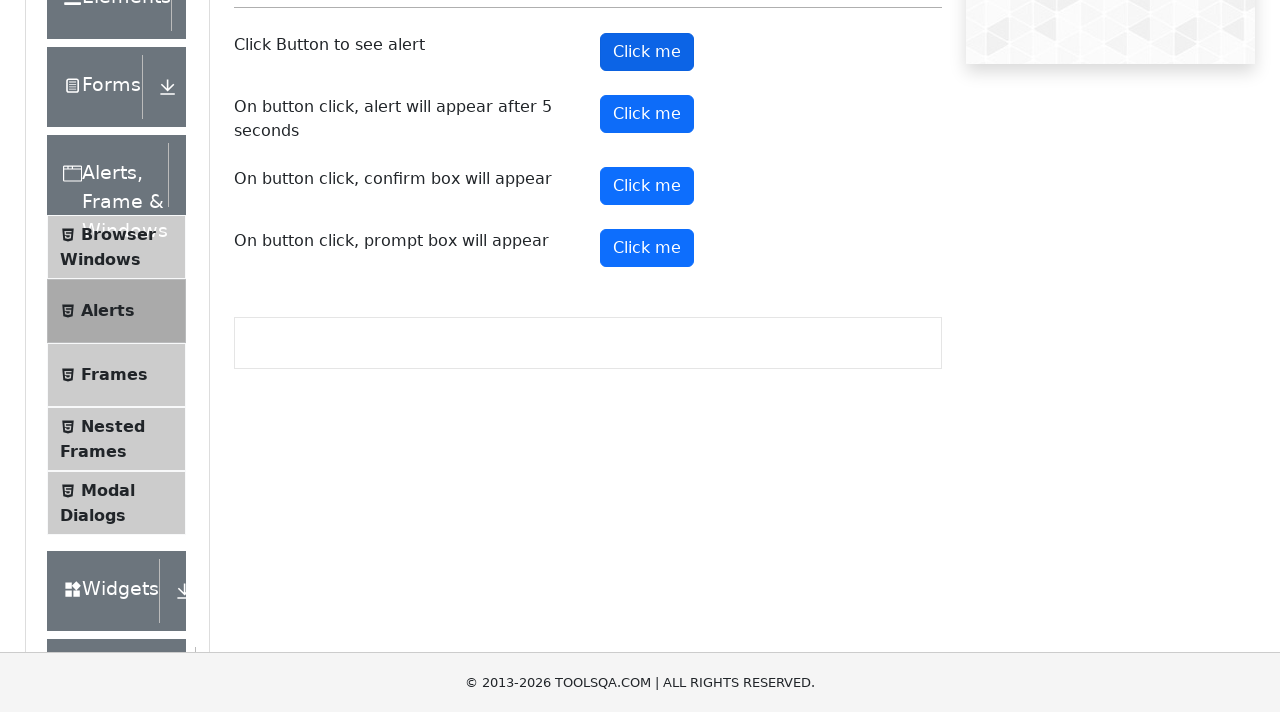

Waited 6 seconds for the timed alert to appear
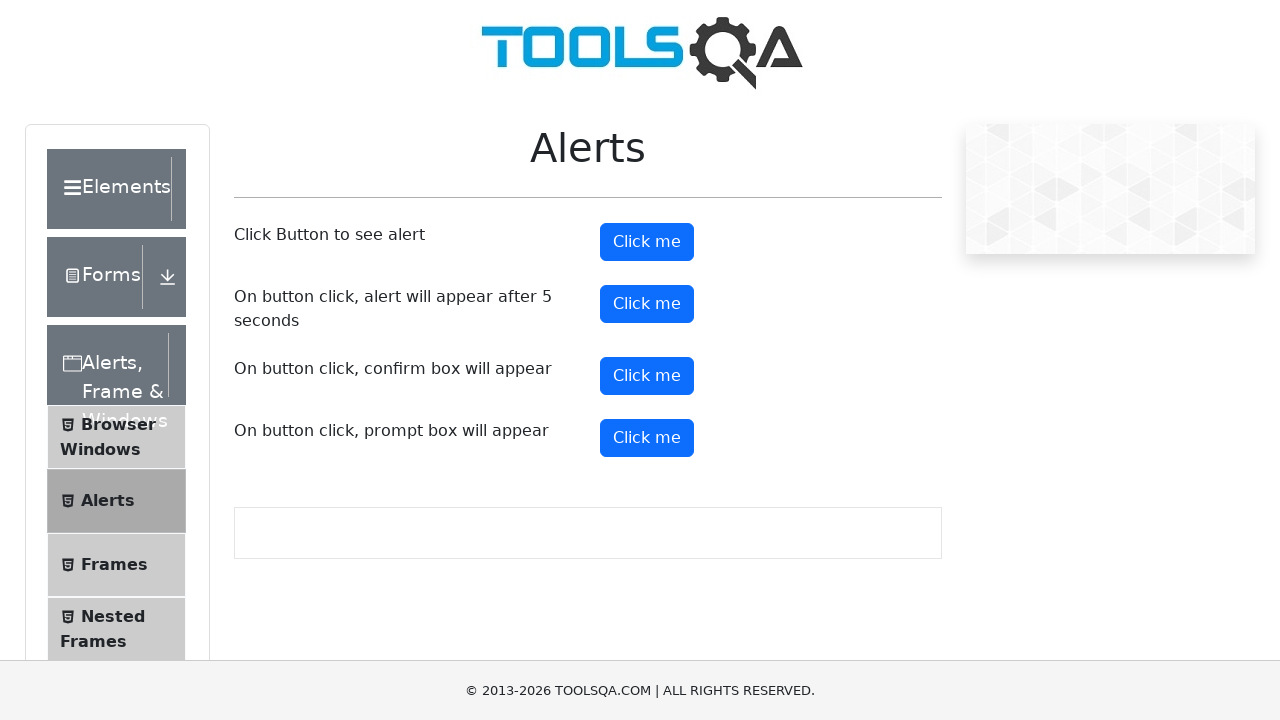

Clicked on the confirmation alert button at (647, 376) on xpath=//div[@class='col']//button[@id='confirmButton']
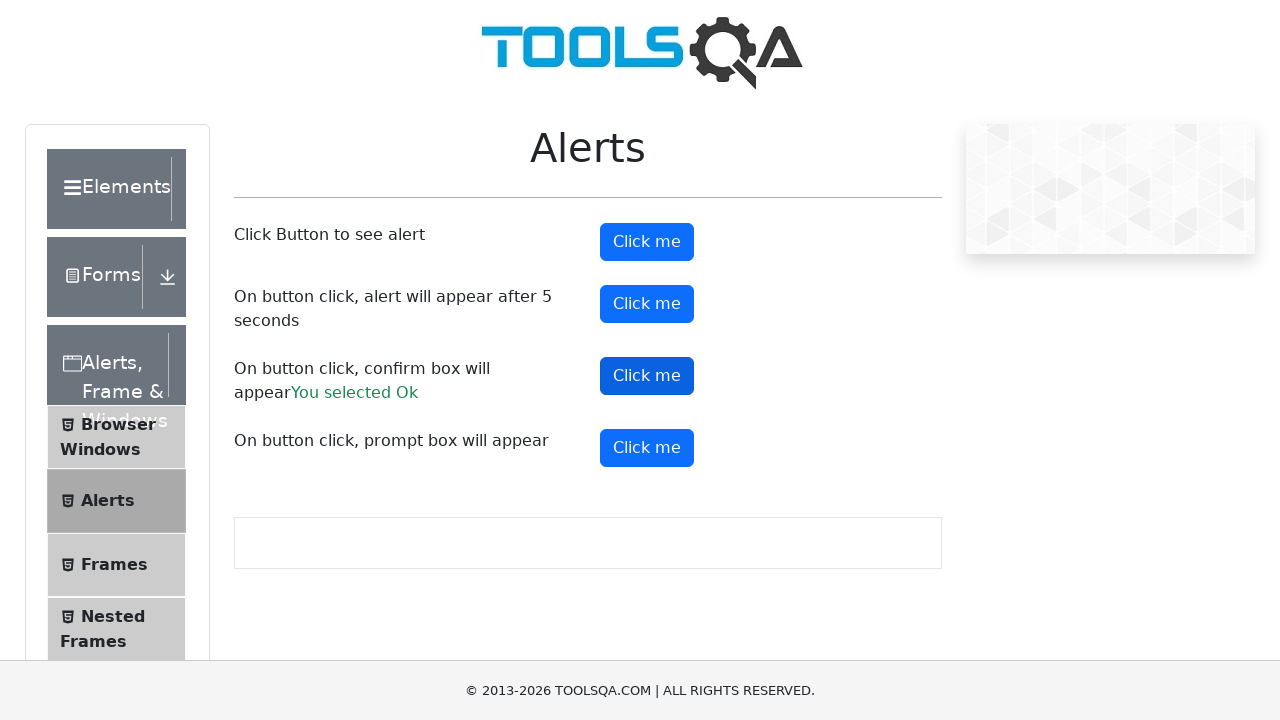

Clicked on the prompt alert button at (647, 448) on xpath=//button[@id='promtButton']
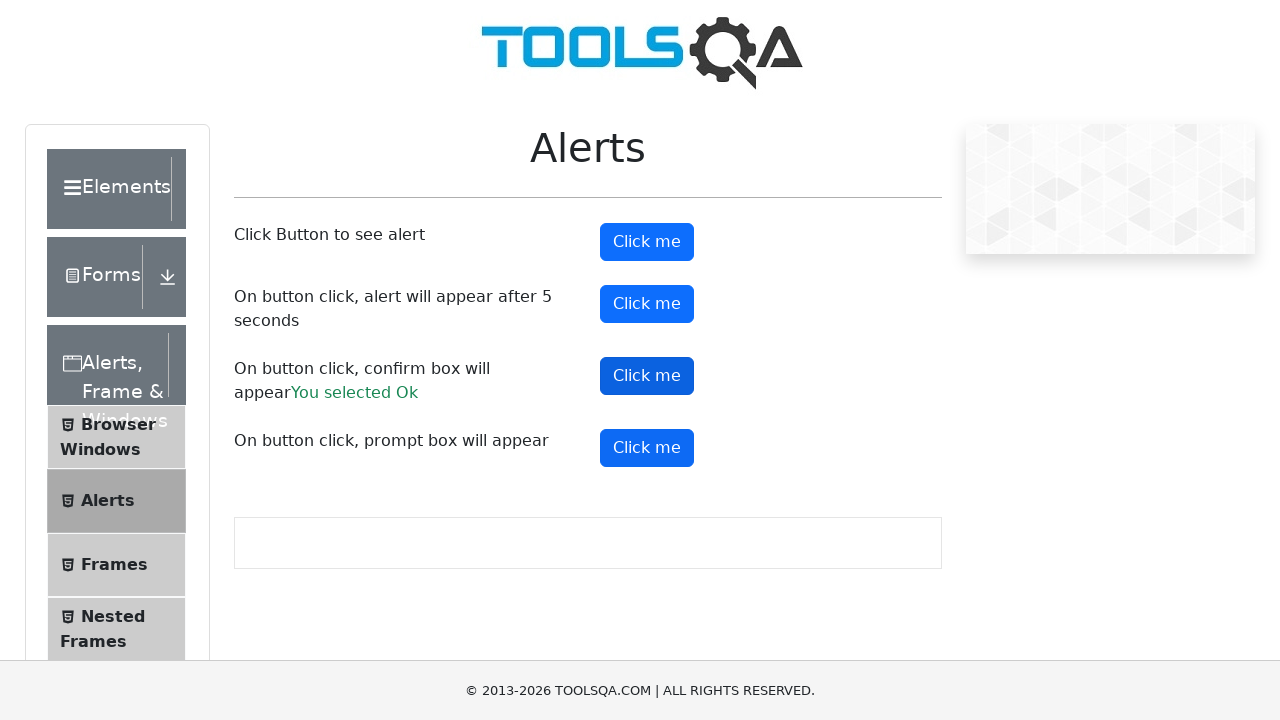

Set up handler to accept prompt dialog with text 'Mukesh kumar'
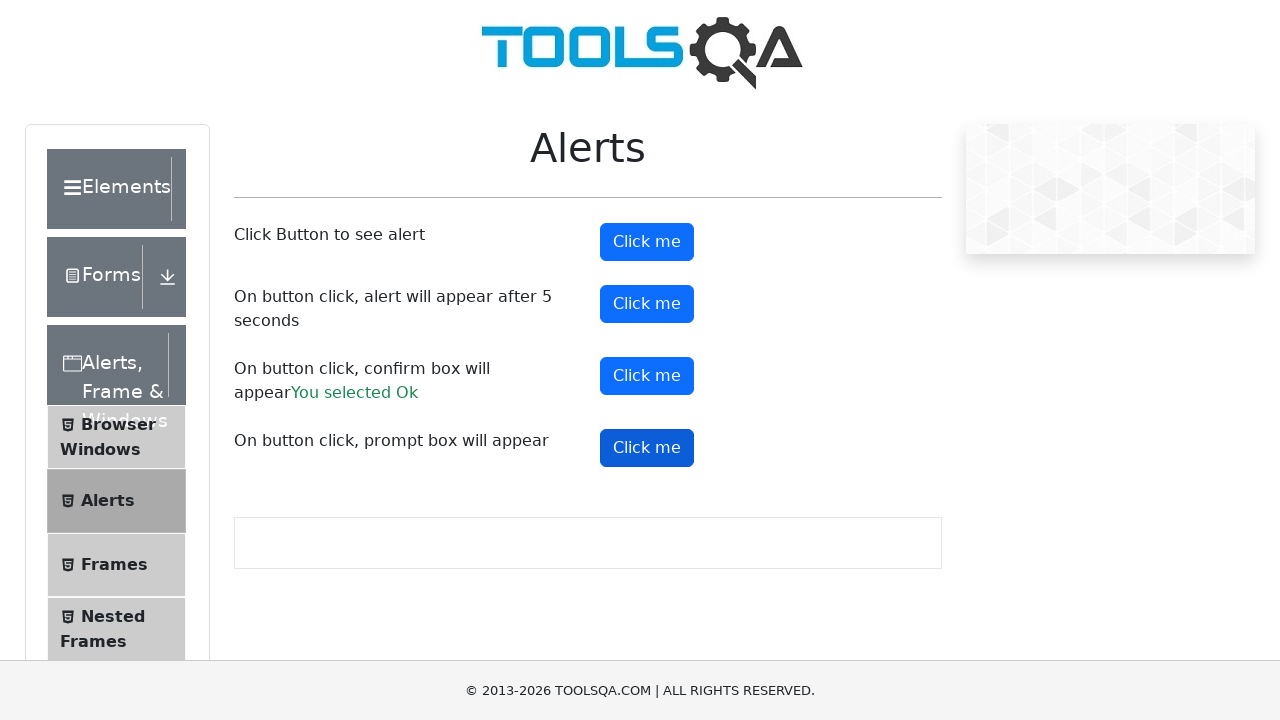

Clicked on the prompt button again to trigger the dialog at (647, 448) on xpath=//button[@id='promtButton']
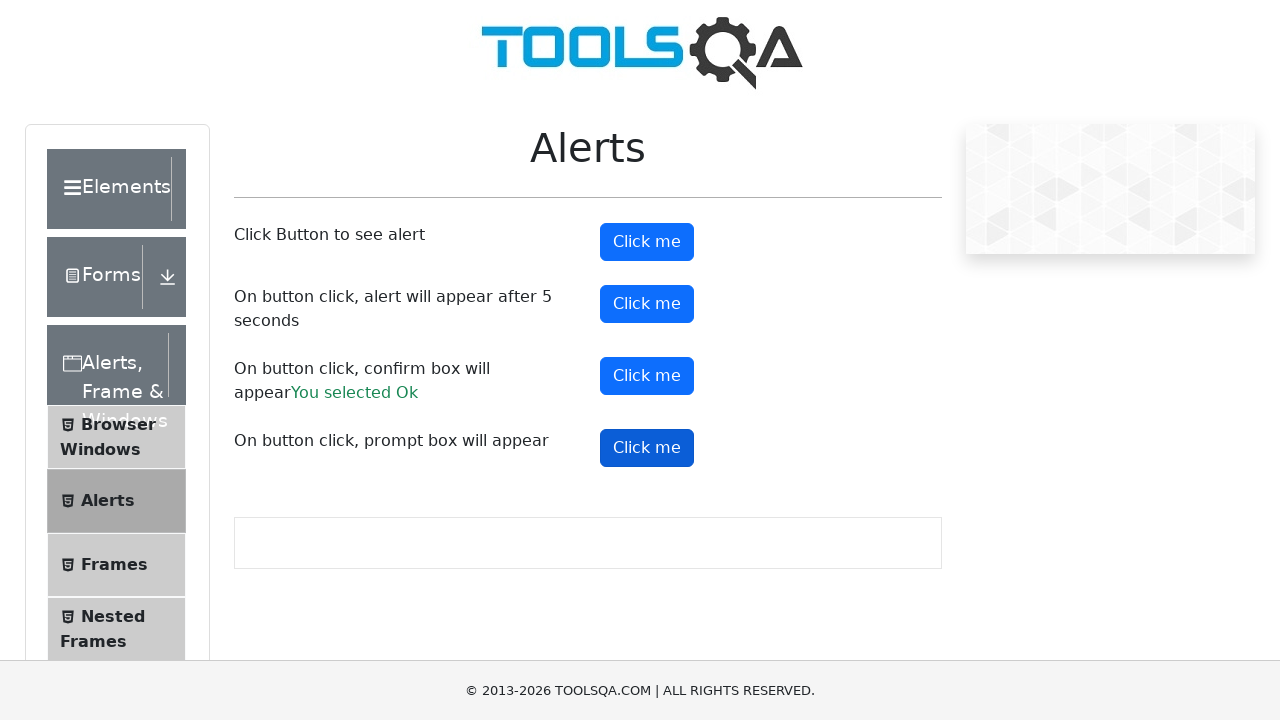

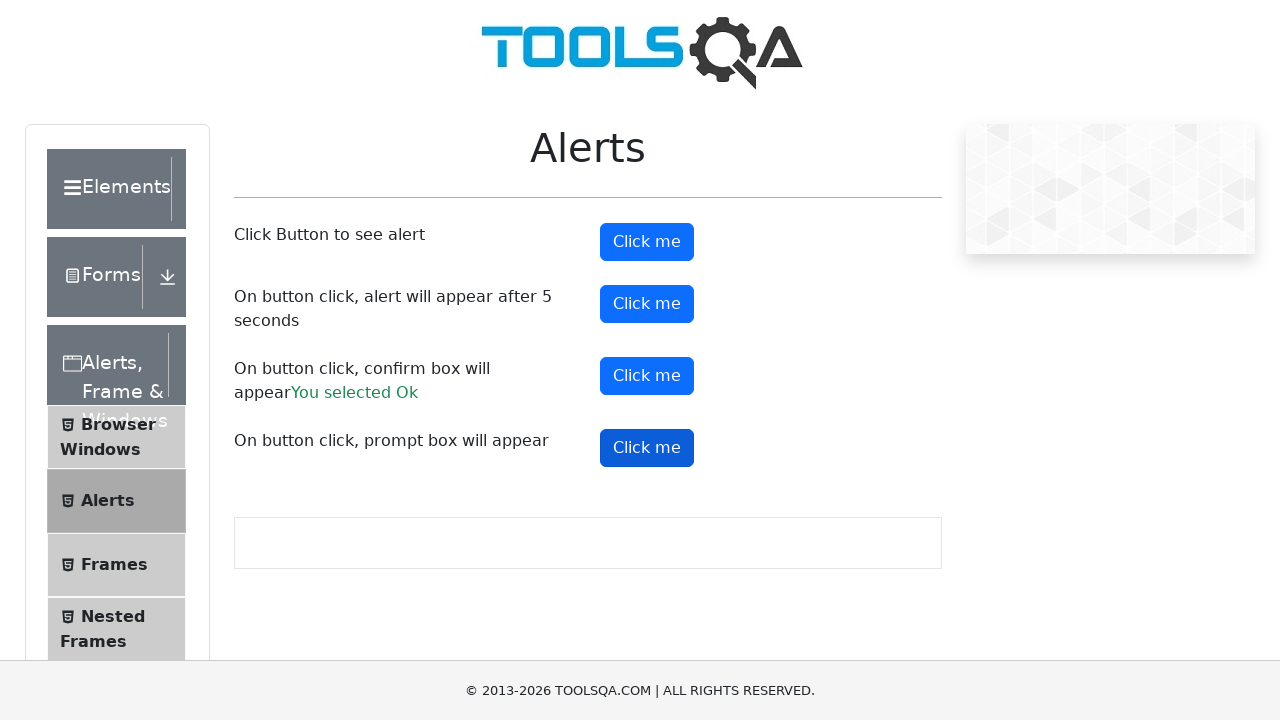